Tests iframe handling by clicking on an iframe example section and interacting with elements inside the iframe to verify content.

Starting URL: https://rahulshettyacademy.com/AutomationPractice/

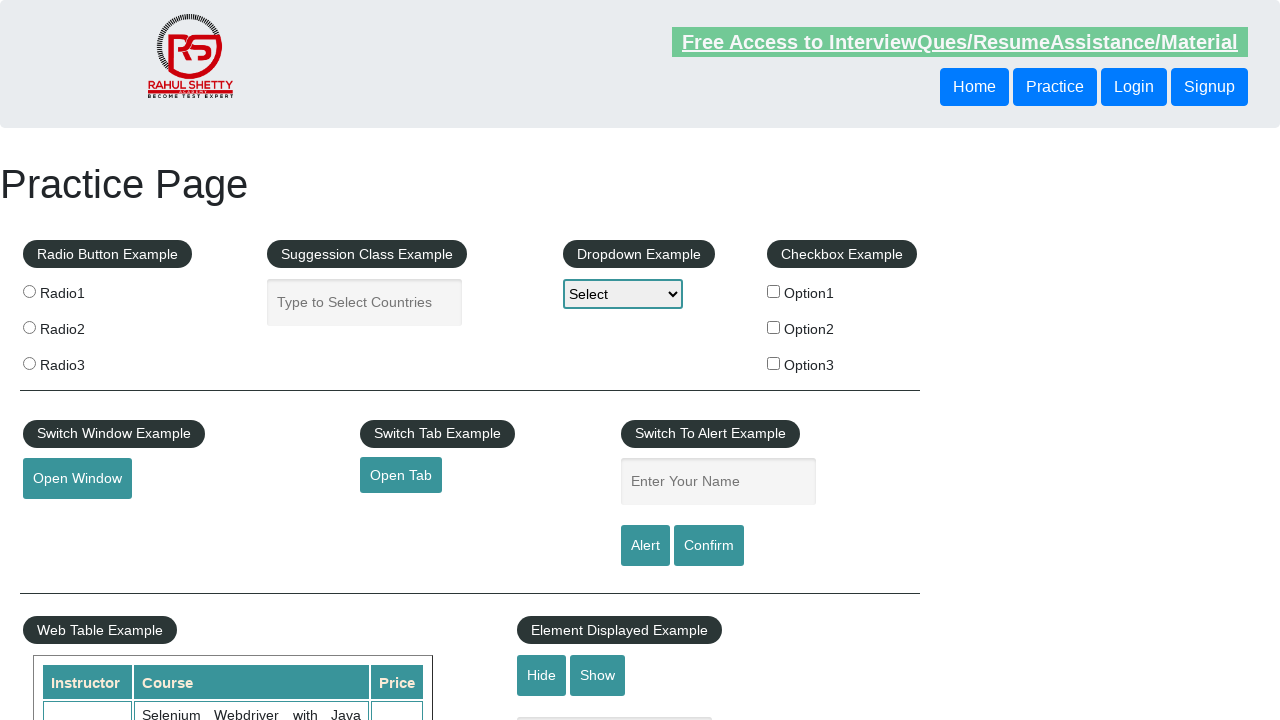

Clicked on iFrame Example legend at (89, 360) on xpath=//legend[text()="iFrame Example"]
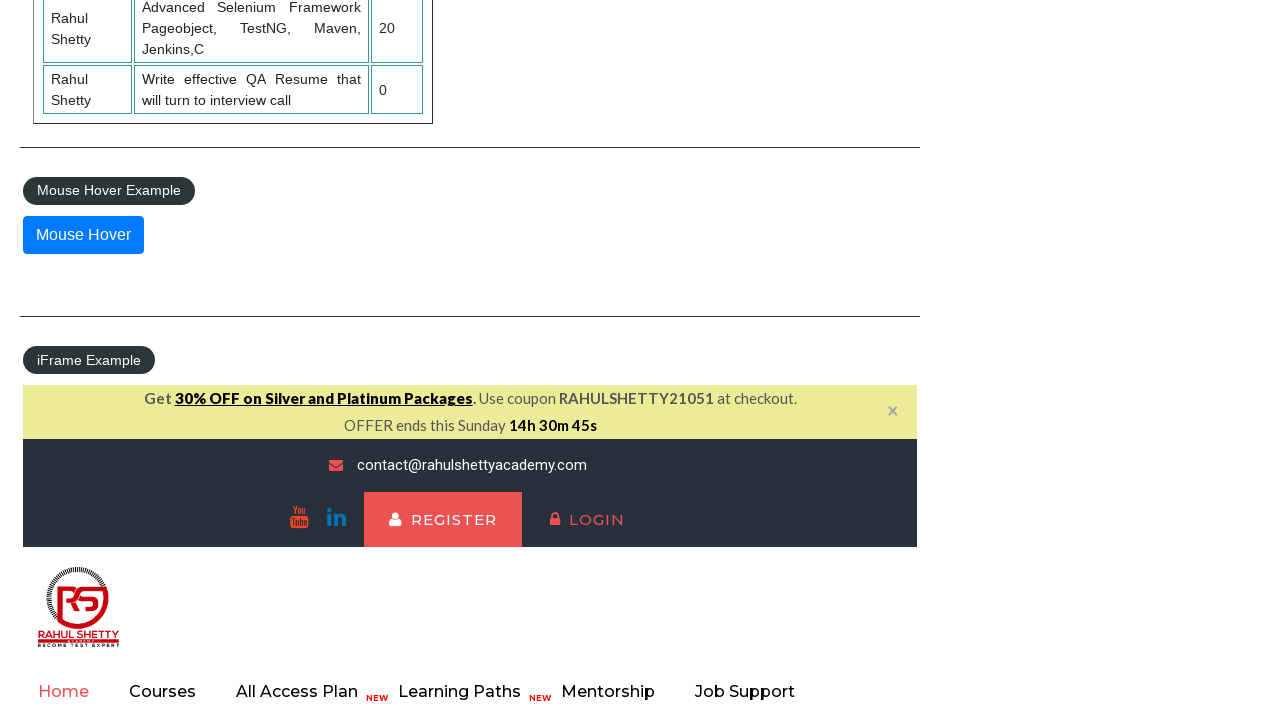

Located iframe with id 'courses-iframe'
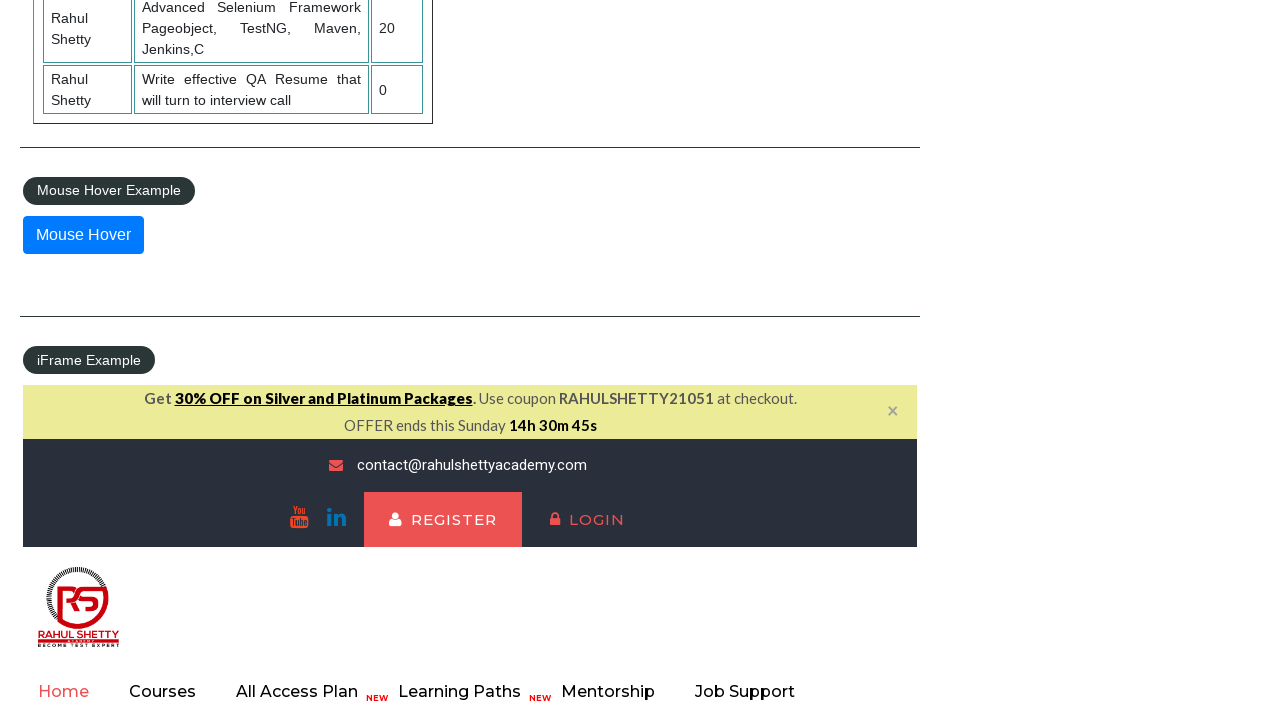

Clicked on lifetime access link inside iframe at (307, 675) on #courses-iframe >> internal:control=enter-frame >> li a[href="lifetime-access"]:
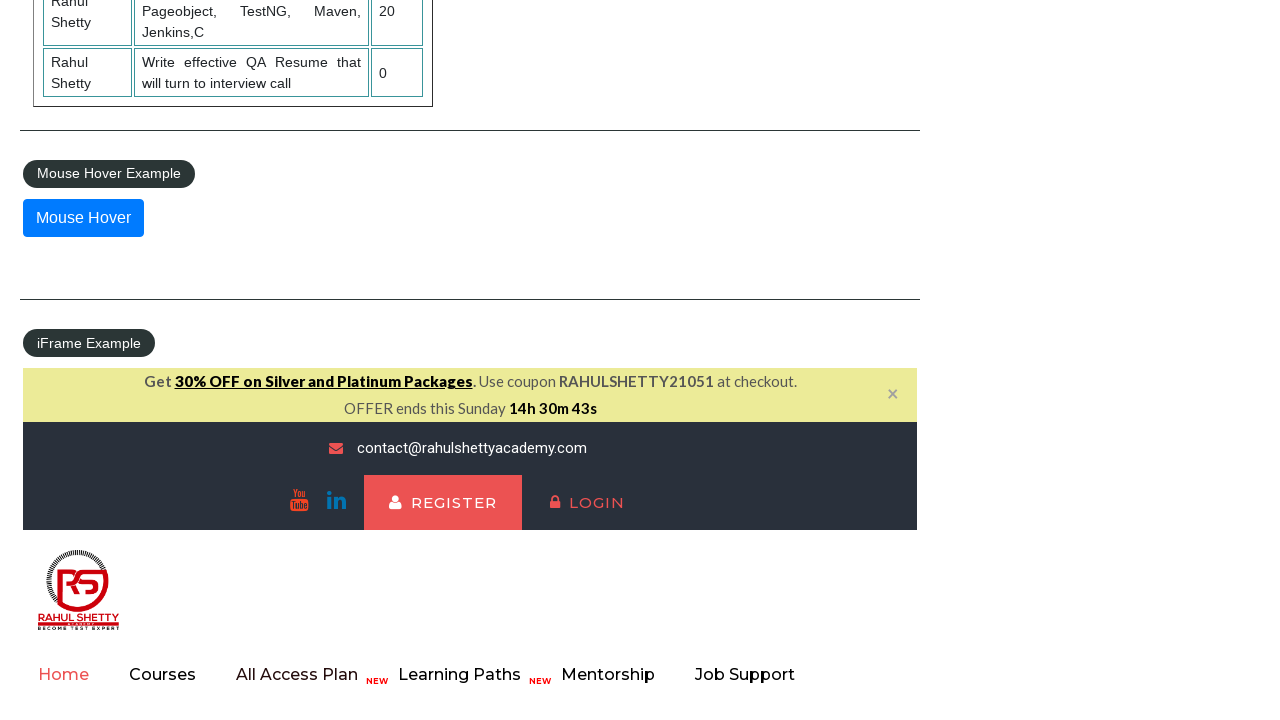

Waited 1000ms for iframe content to load
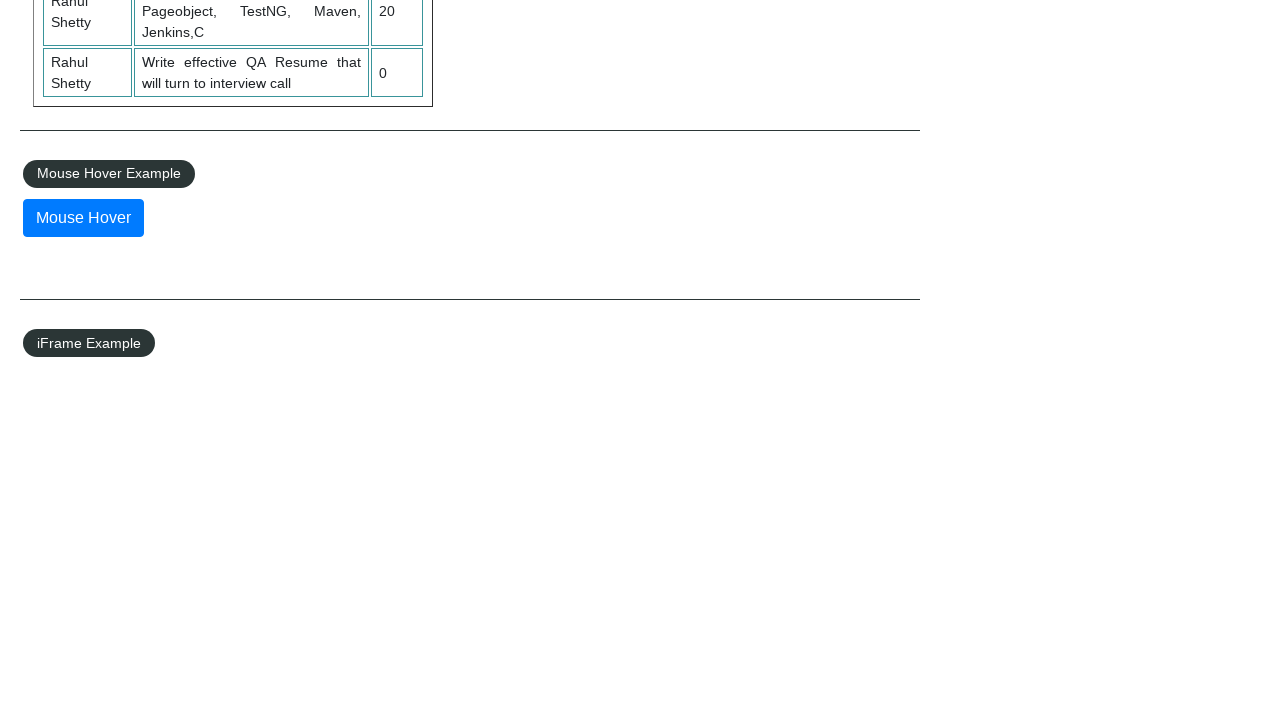

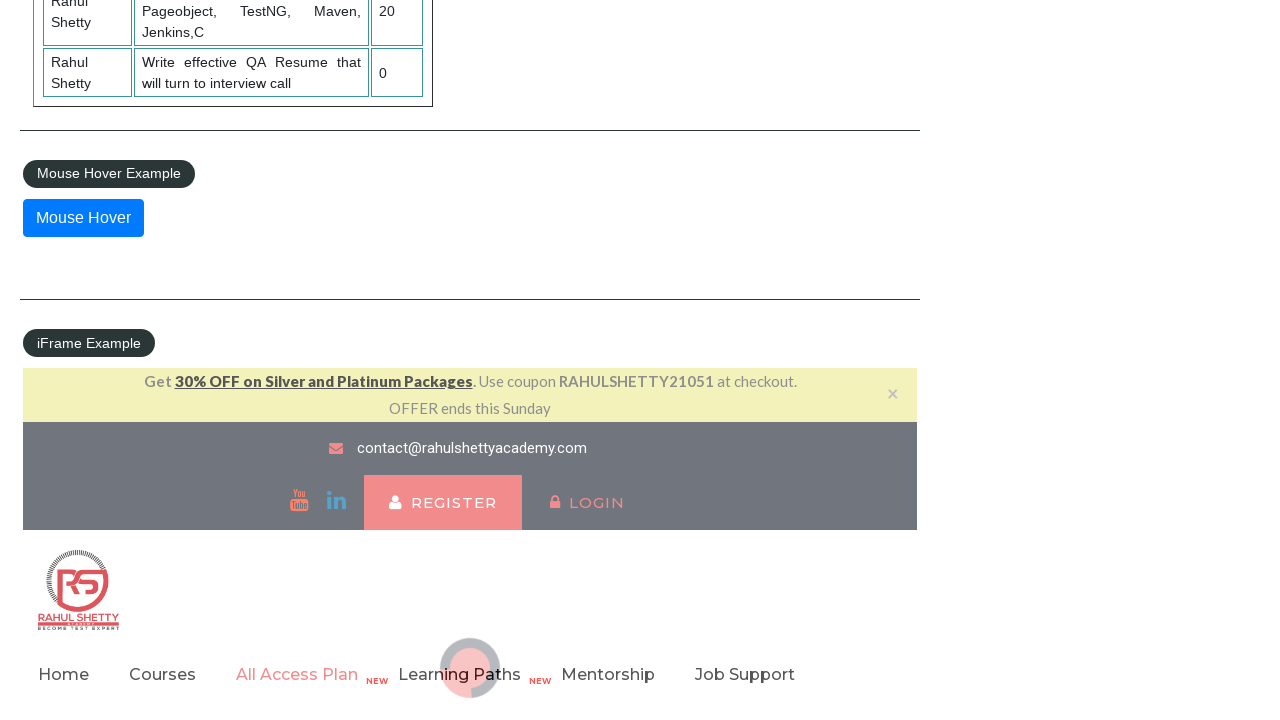